Fills out a registration form with first name, last name, and email, then submits and verifies the success message

Starting URL: http://suninjuly.github.io/registration1.html

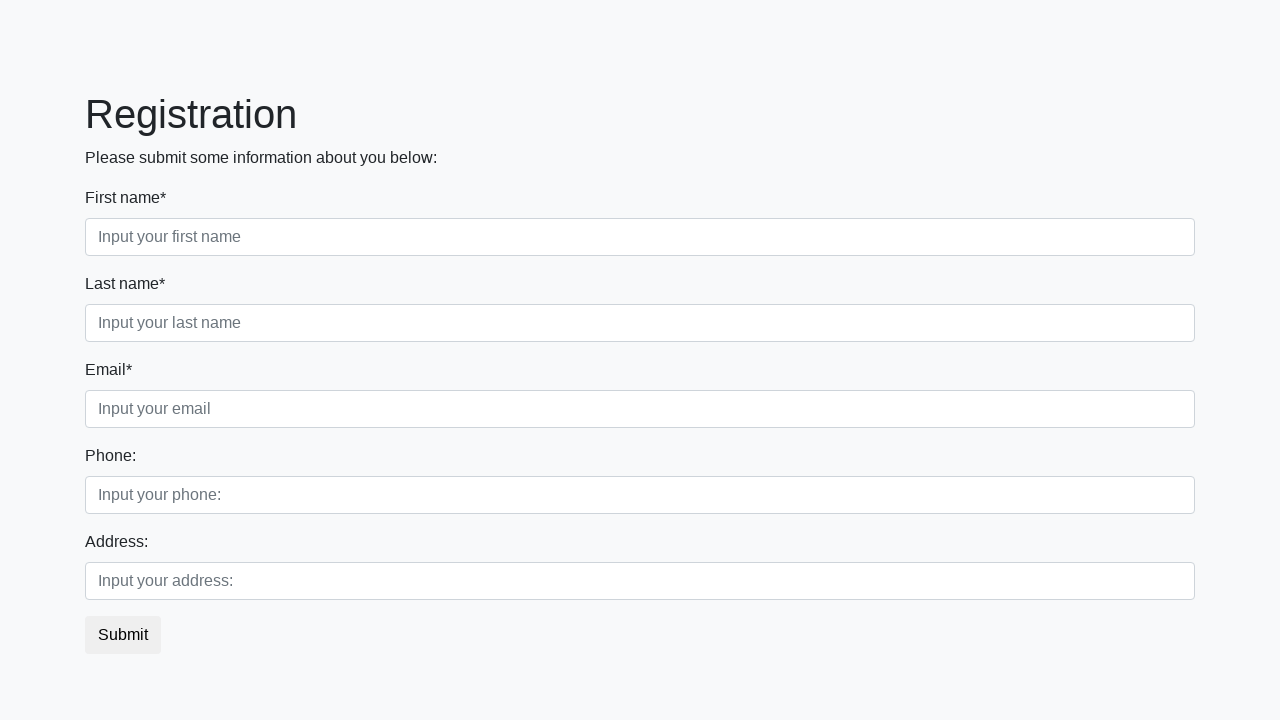

Filled first name field with 'Stepan' on //div[@class='first_block']//input[@class='form-control first']
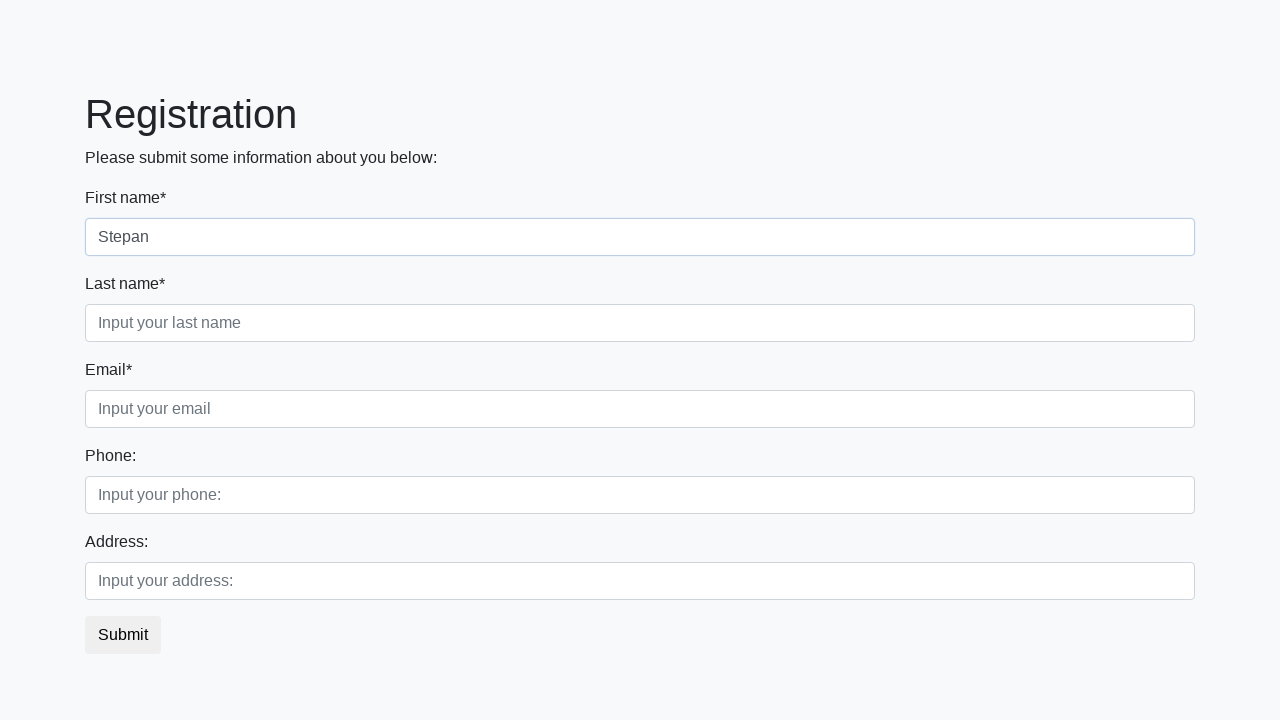

Filled last name field with 'Shakirov' on //div[@class='first_block']//input[@class='form-control second']
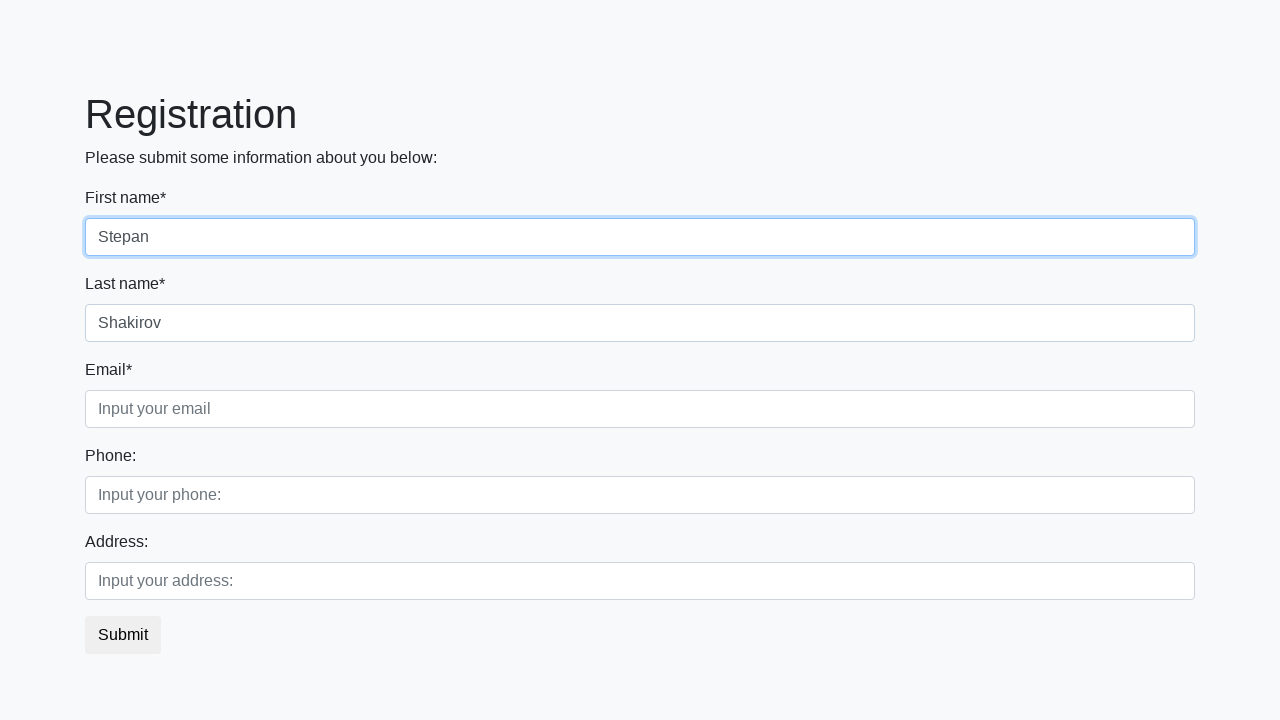

Filled email field with 'testuser@example.com' on //div[@class='first_block']//input[@class='form-control third']
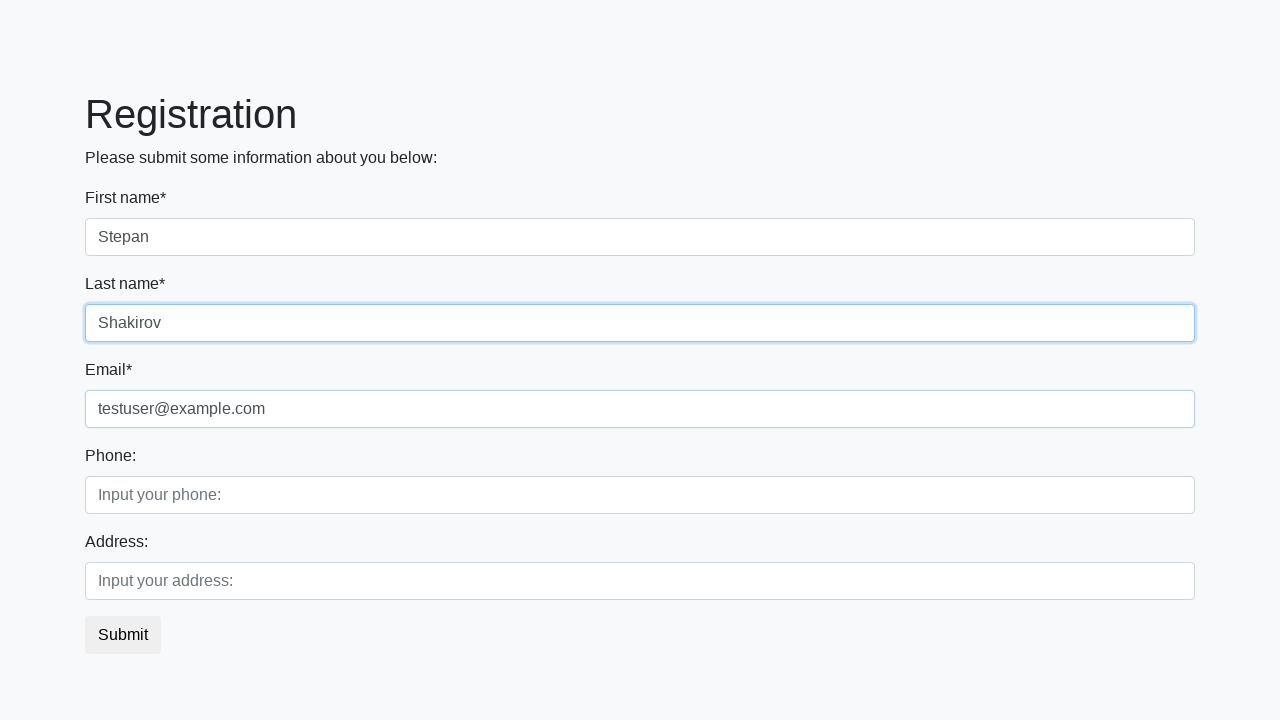

Clicked submit button to register at (123, 635) on button.btn
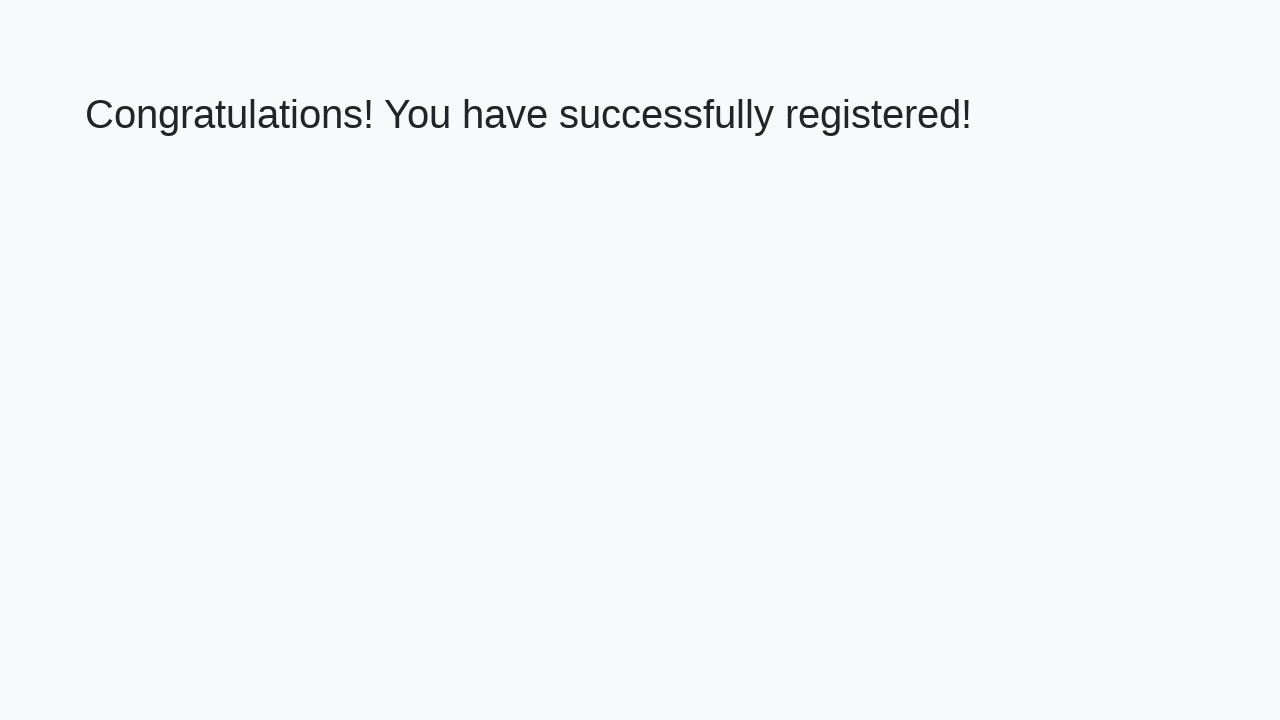

Success message appeared
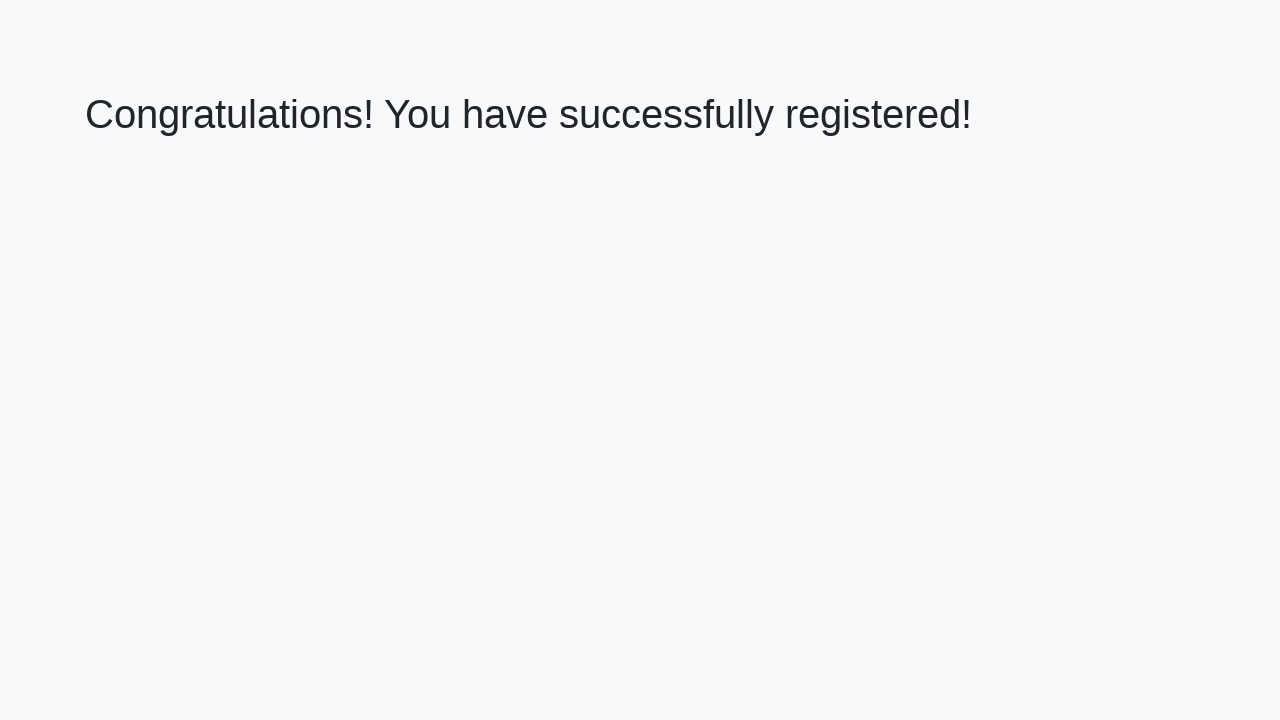

Retrieved success message text
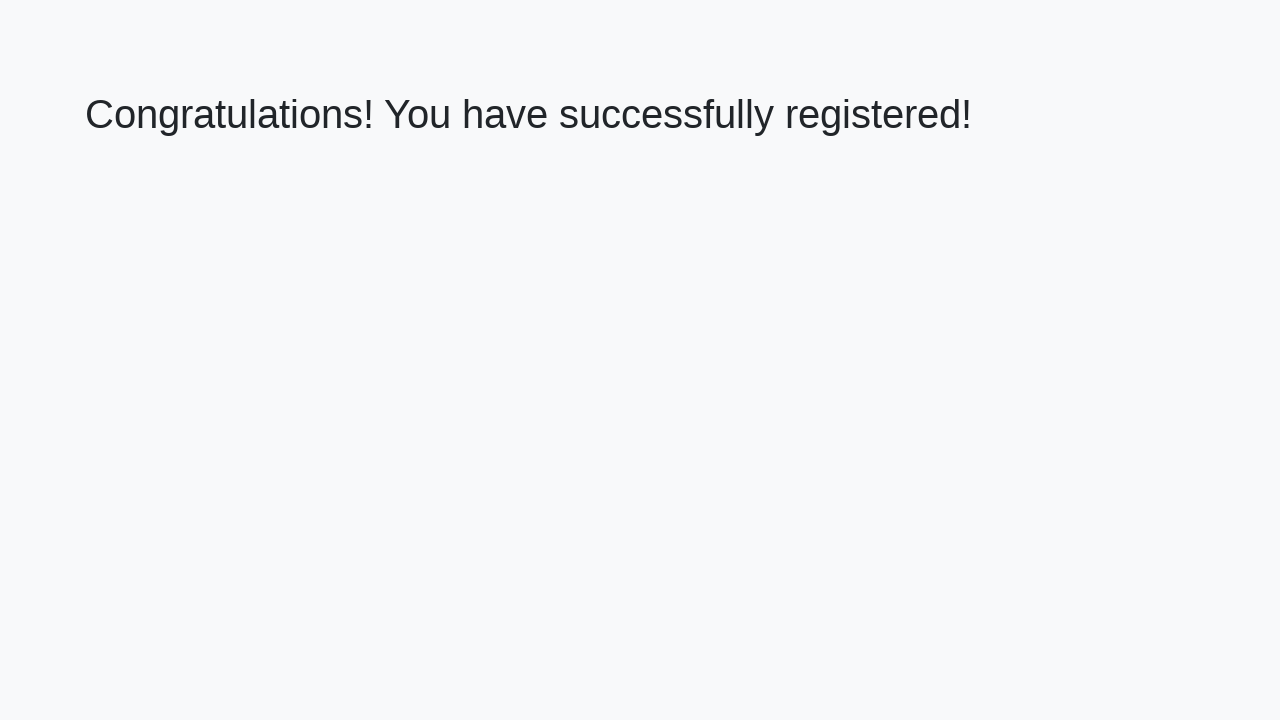

Verified success message: 'Congratulations! You have successfully registered!'
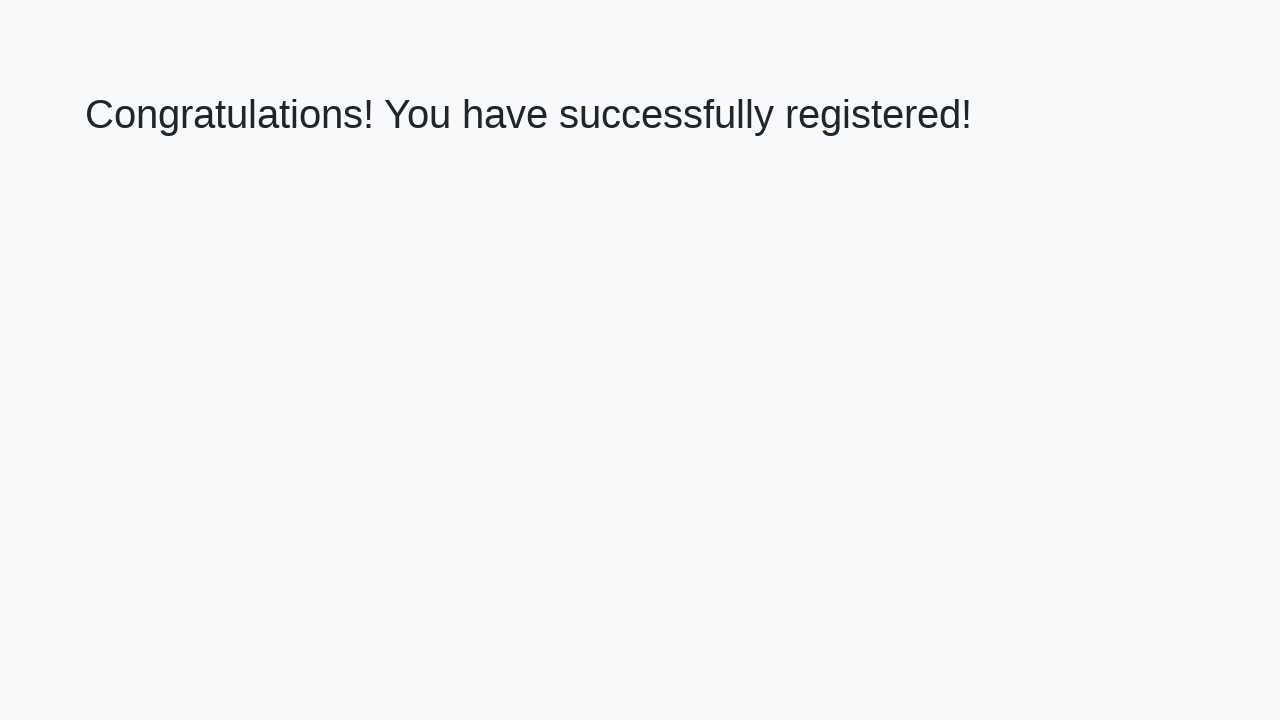

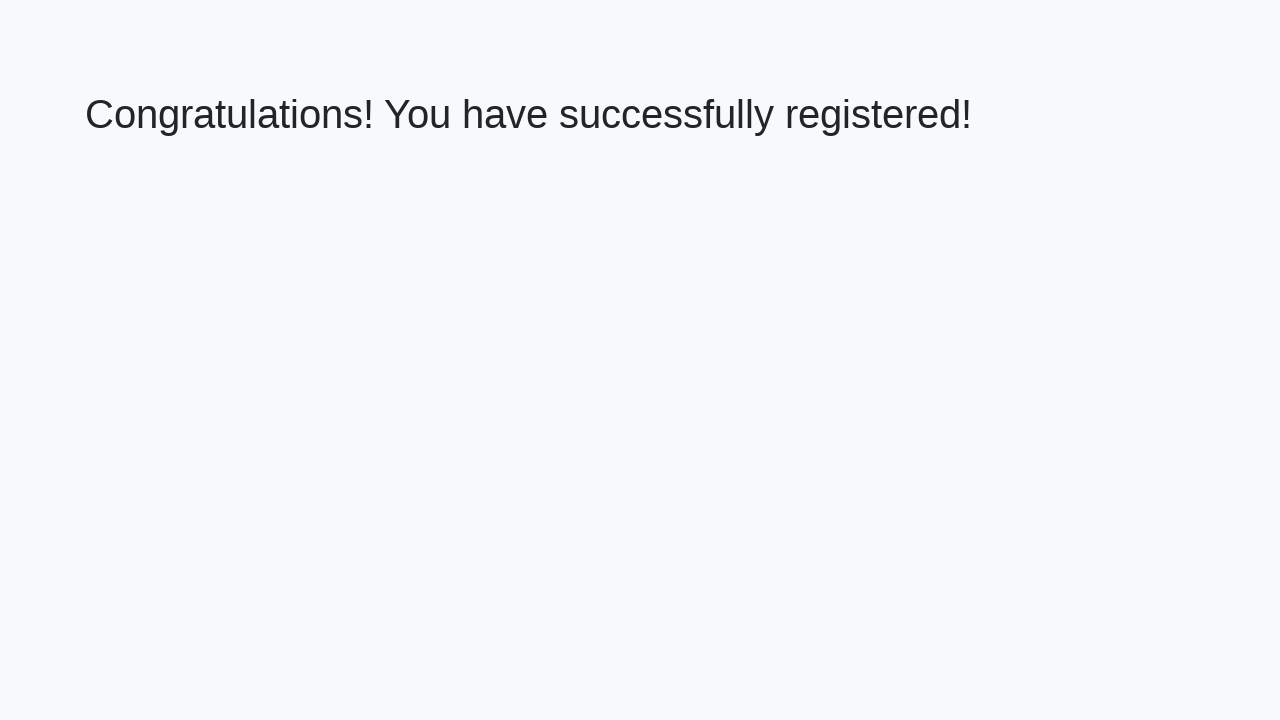